Tests clicking a blue button with dynamic class attributes on the UI Testing Playground site to verify element selection by class name works correctly.

Starting URL: http://uitestingplayground.com/classattr

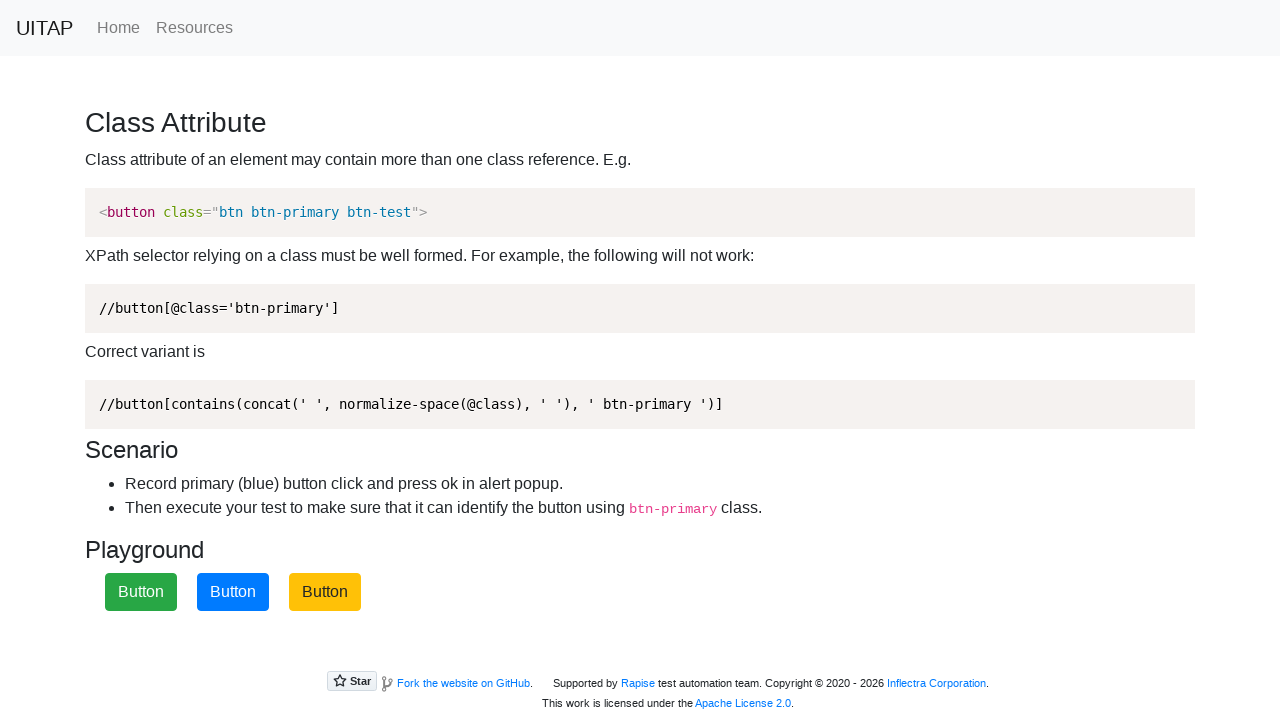

Waited for blue button with btn-primary class to load
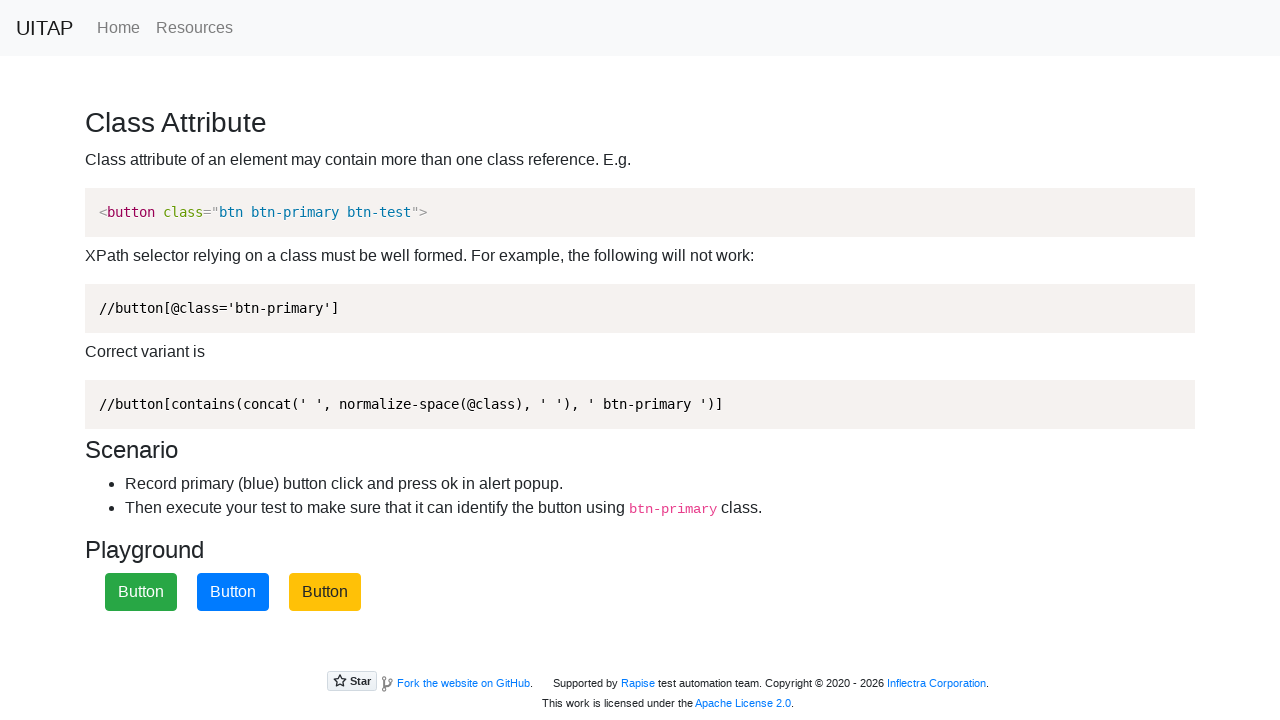

Clicked the blue button with dynamic class attributes at (233, 592) on .btn-primary
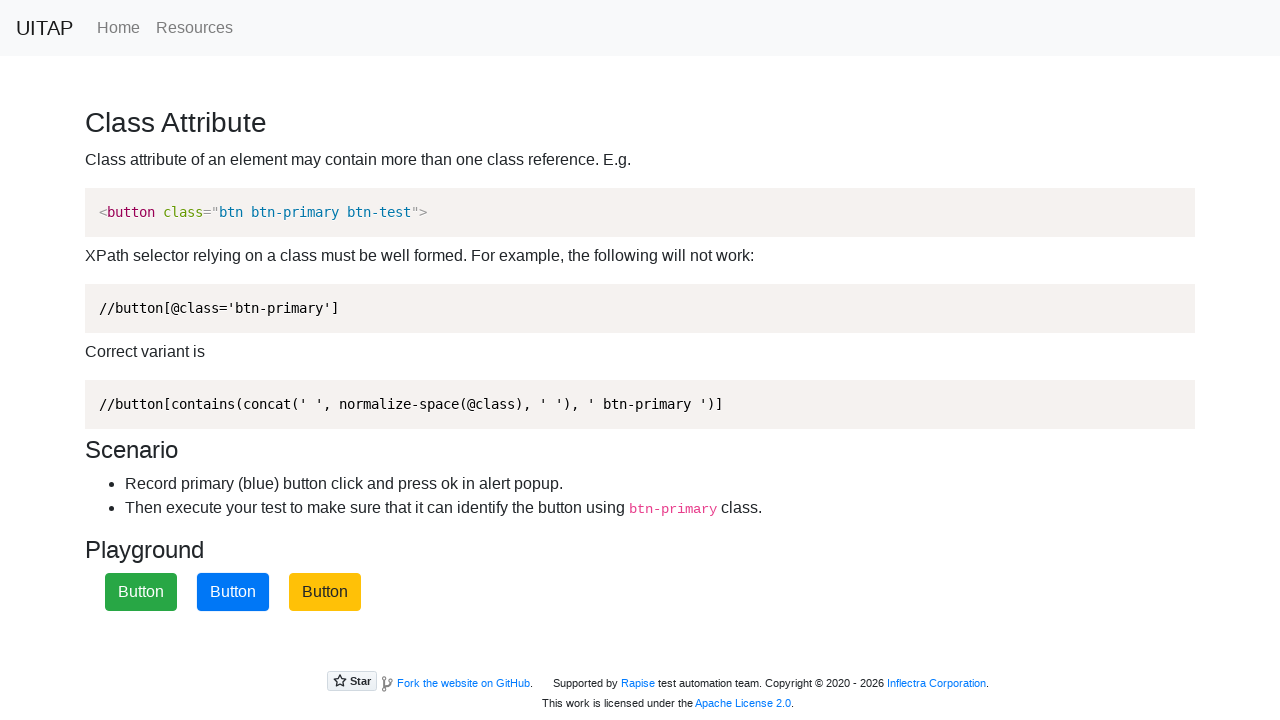

Accepted the alert dialog that appeared after button click
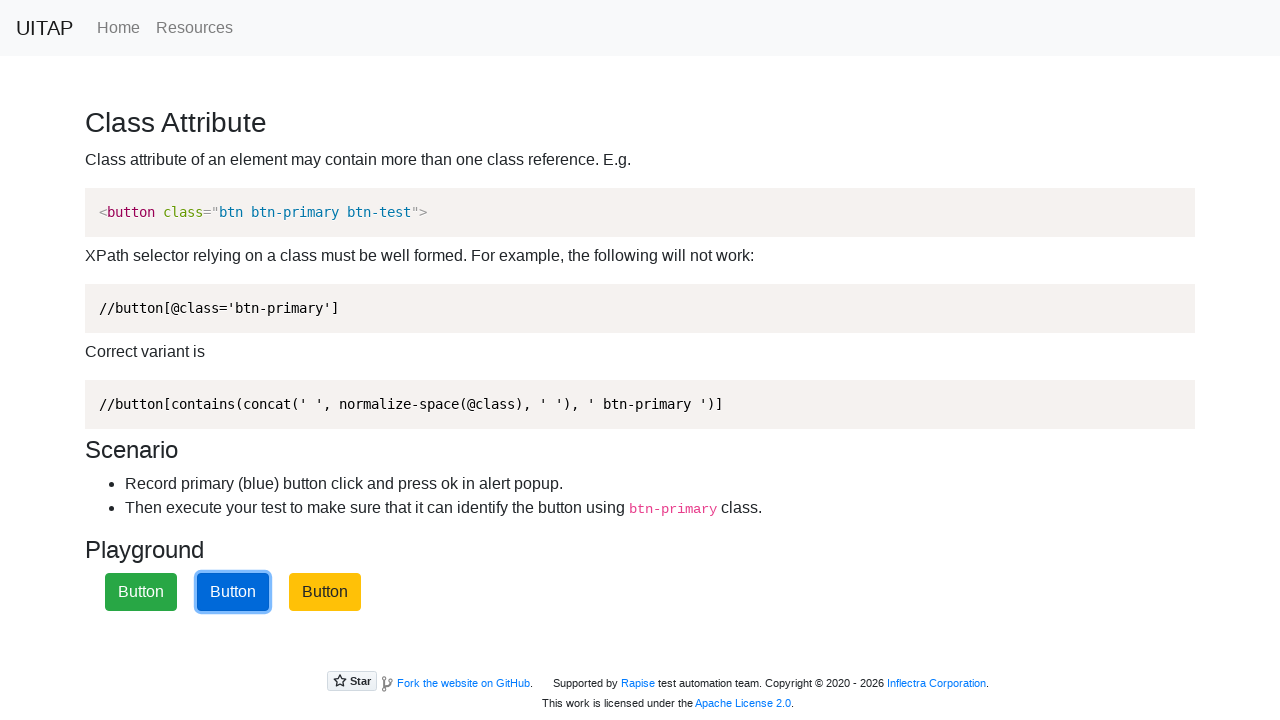

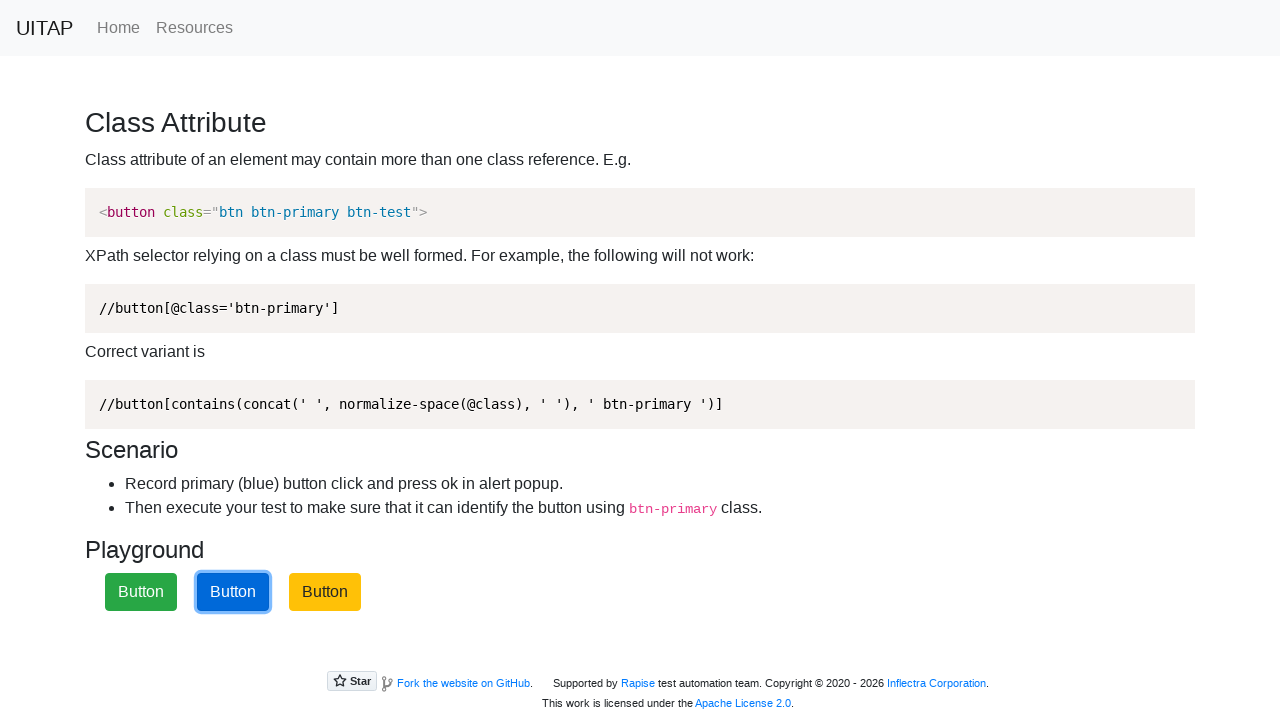